Tests bus ticket booking by filling source and destination cities, selecting a journey date from the calendar, and searching for buses.

Starting URL: https://www.apsrtconline.in/

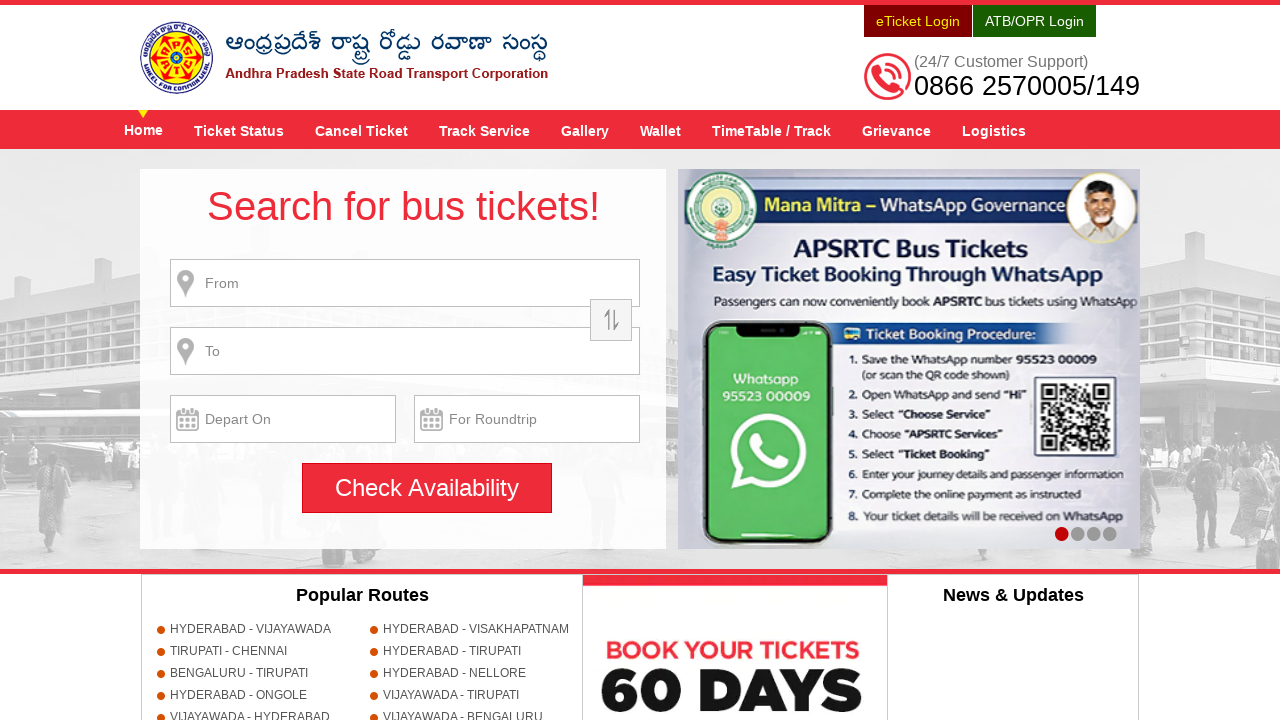

Filled source city field with 'HYDERABAD' on [name='source'][size='22']
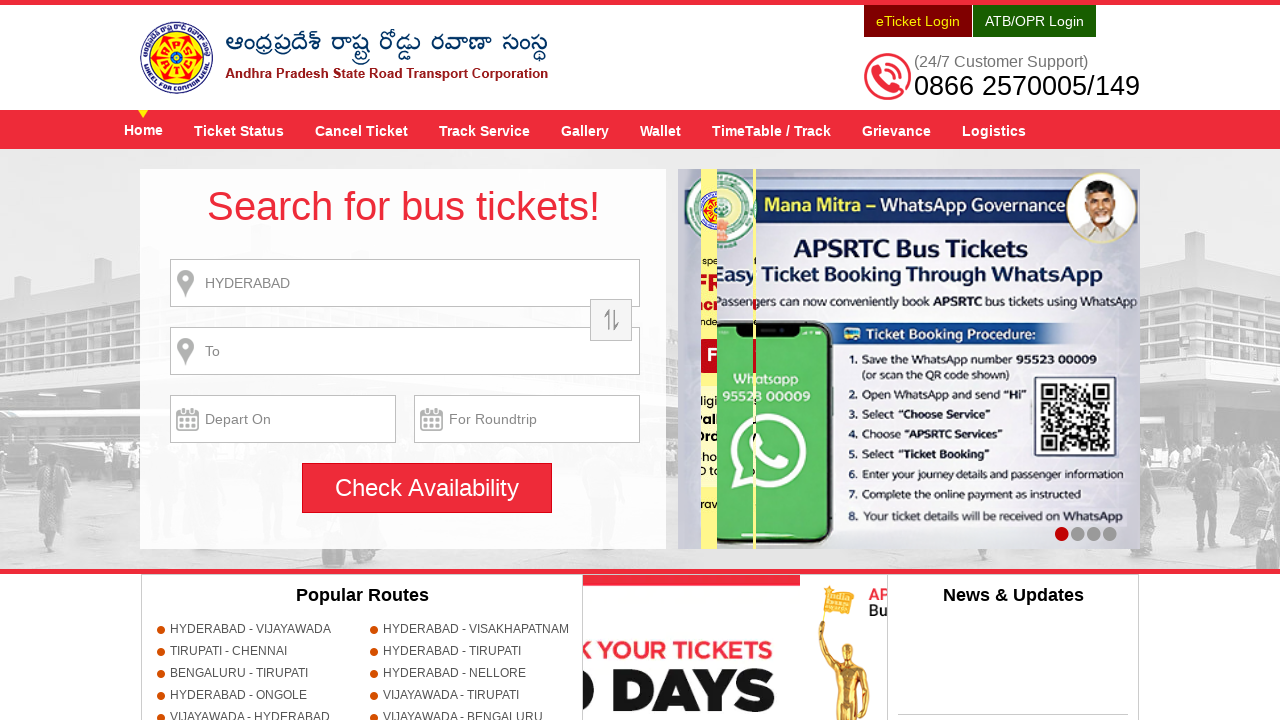

Pressed Enter to confirm source city
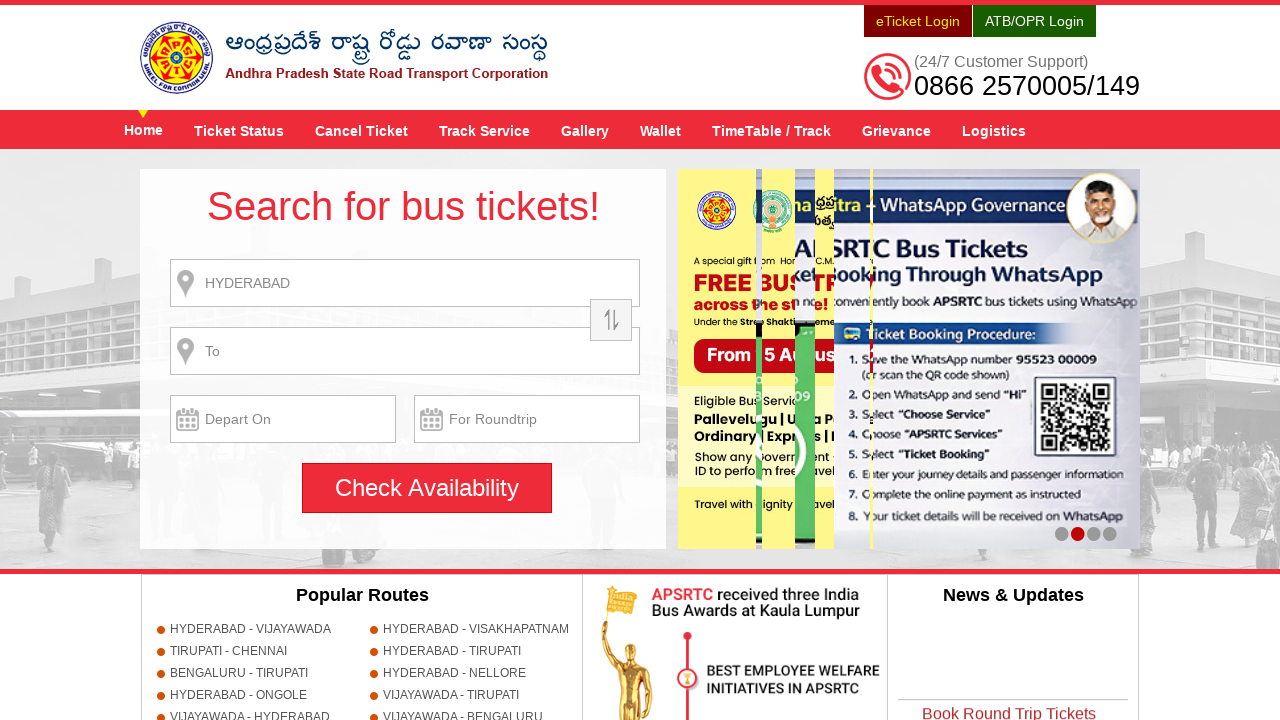

Filled destination city field with 'GUNTUR' on input[id*='toPlaceN']
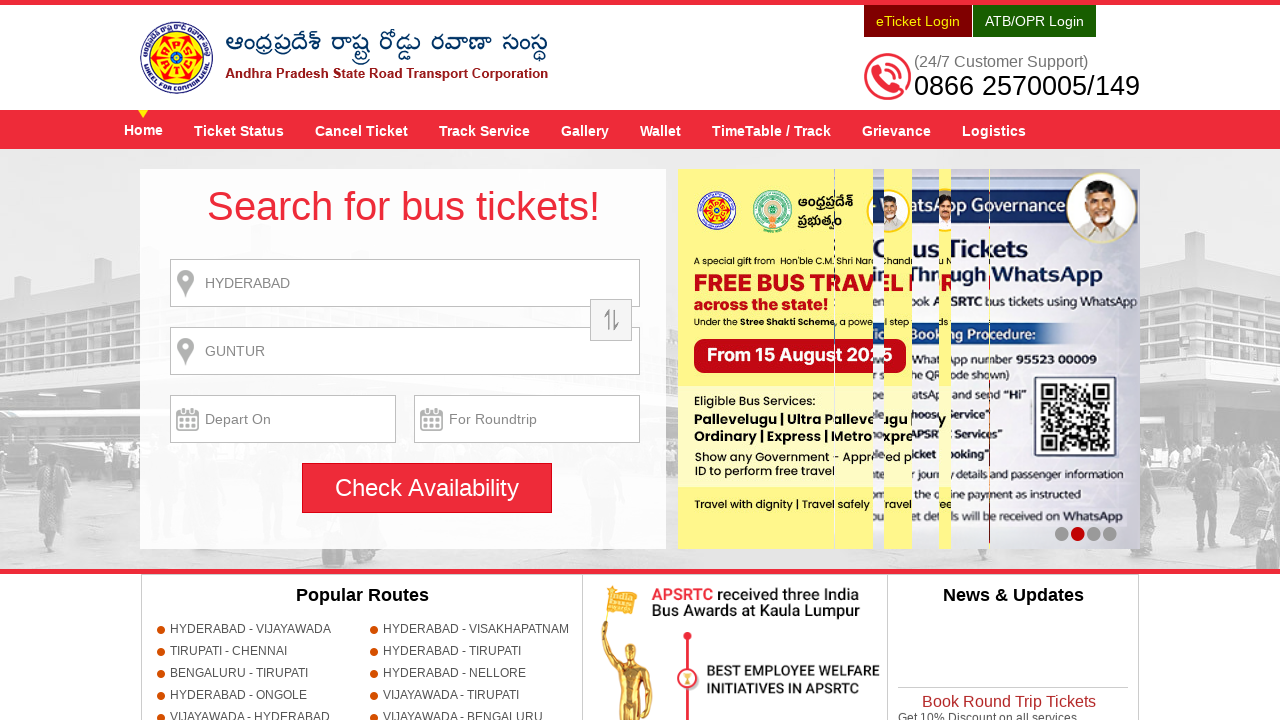

Pressed Enter to confirm destination city
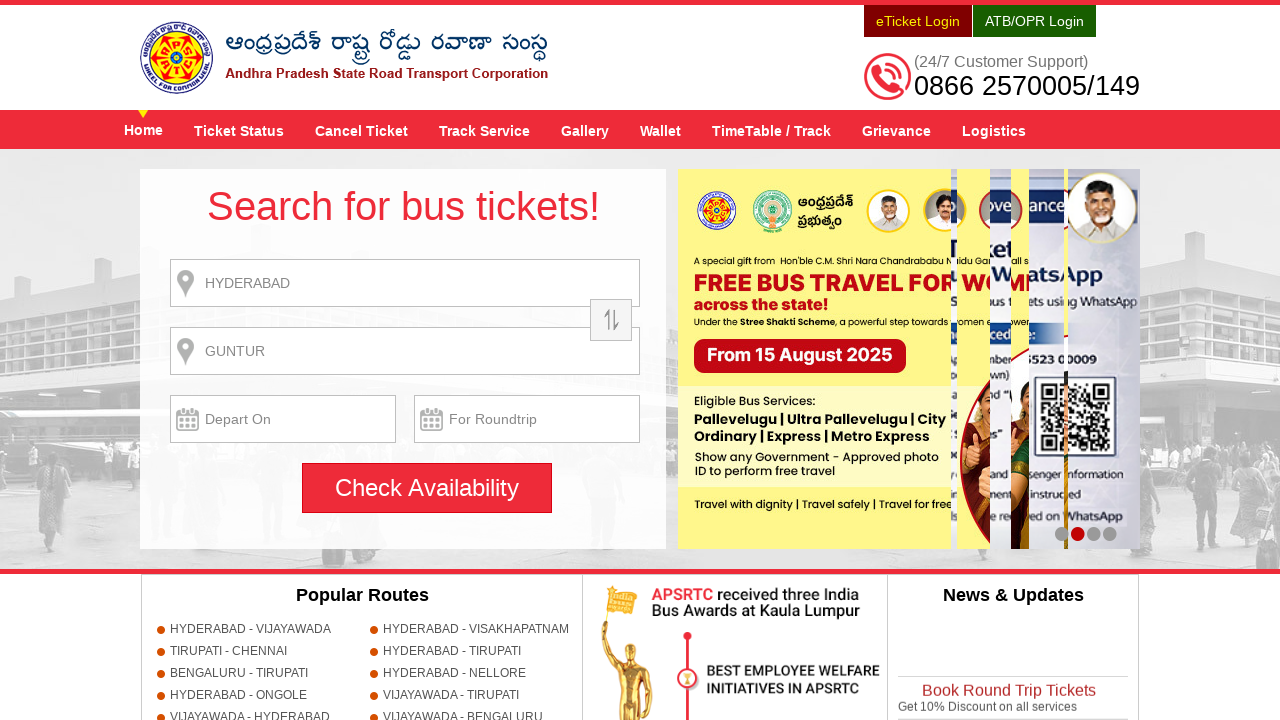

Clicked on journey date field to open calendar picker at (283, 419) on input#txtJourneyDate
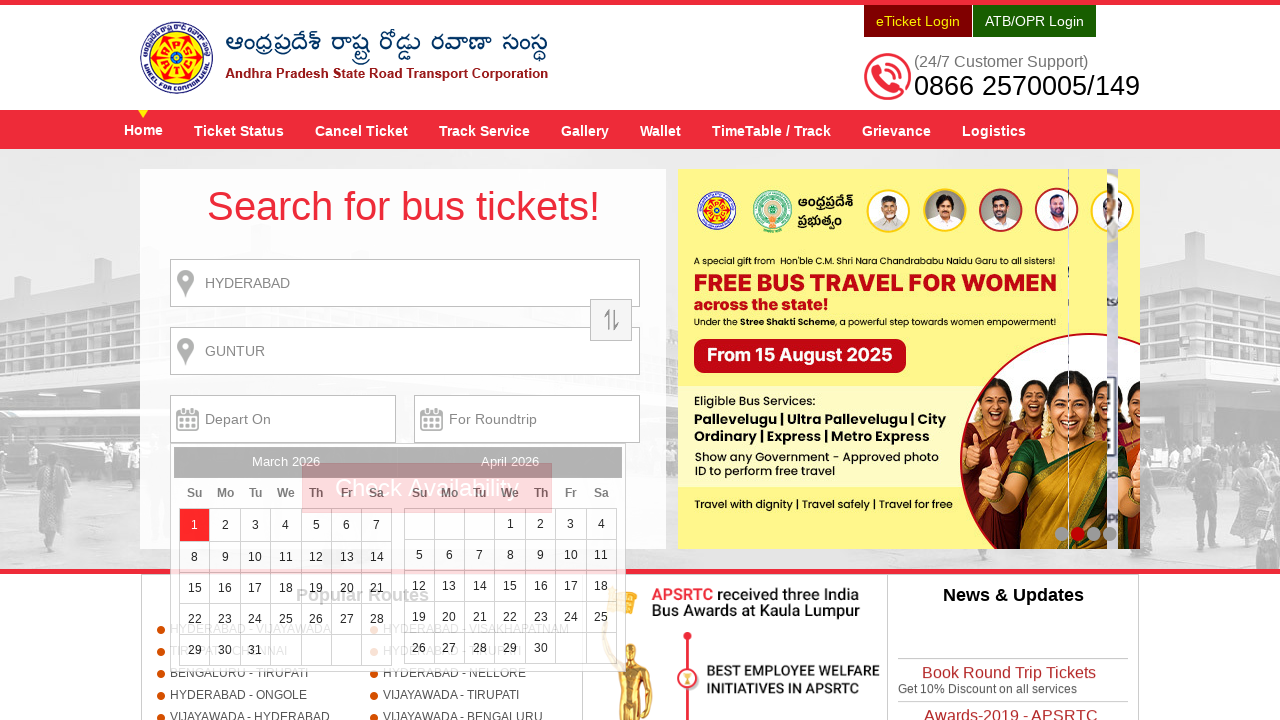

Selected day 10 from the calendar at (255, 557) on a:text('10')
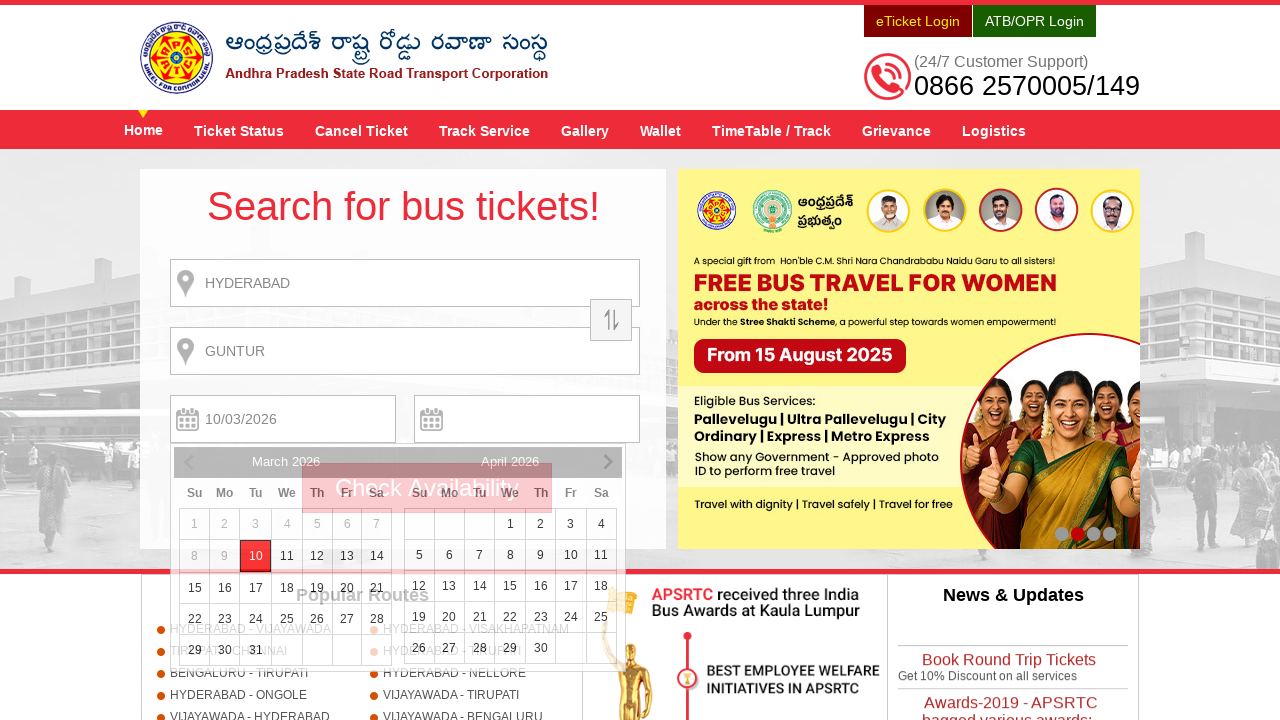

Clicked search button to find available buses at (427, 488) on input#searchBtn
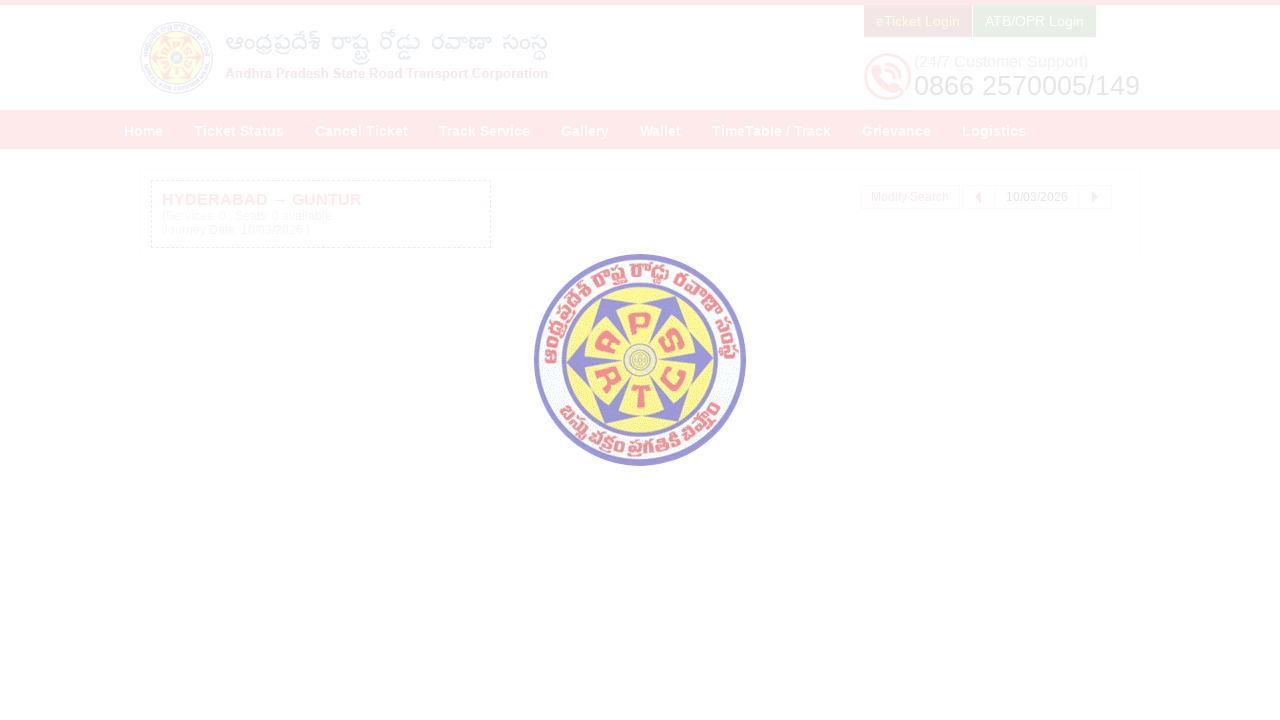

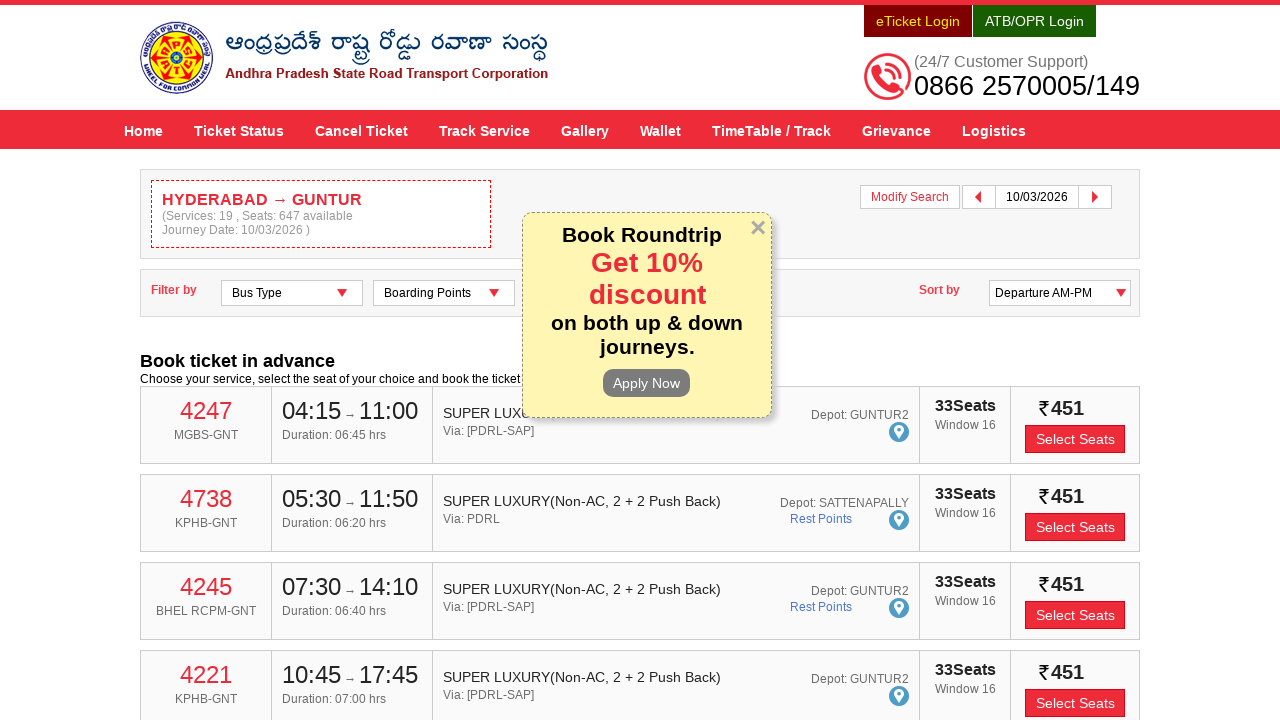